Tests triangle identifier with sides 5, 2, 5 which should be identified as an Isosceles triangle (two sides equal).

Starting URL: https://testpages.eviltester.com/styled/apps/triangle/triangle001.html

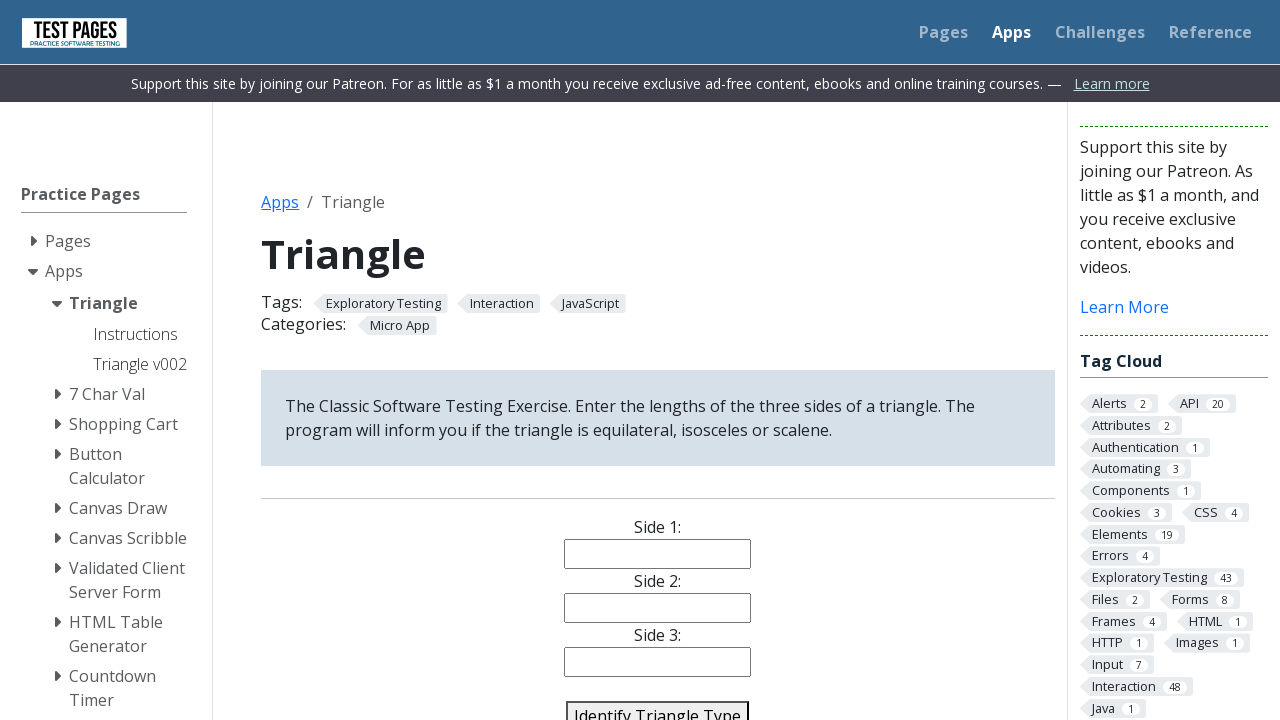

Filled side 1 input with value '5' on #side1
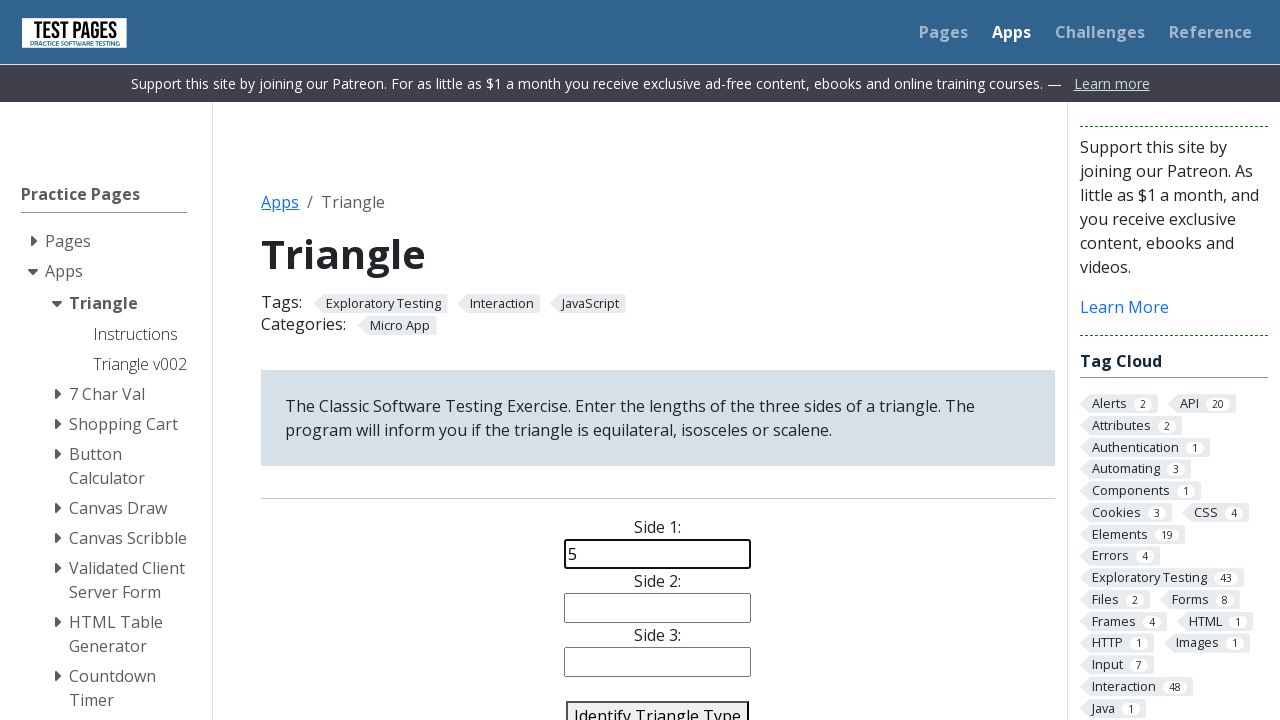

Filled side 2 input with value '2' on #side2
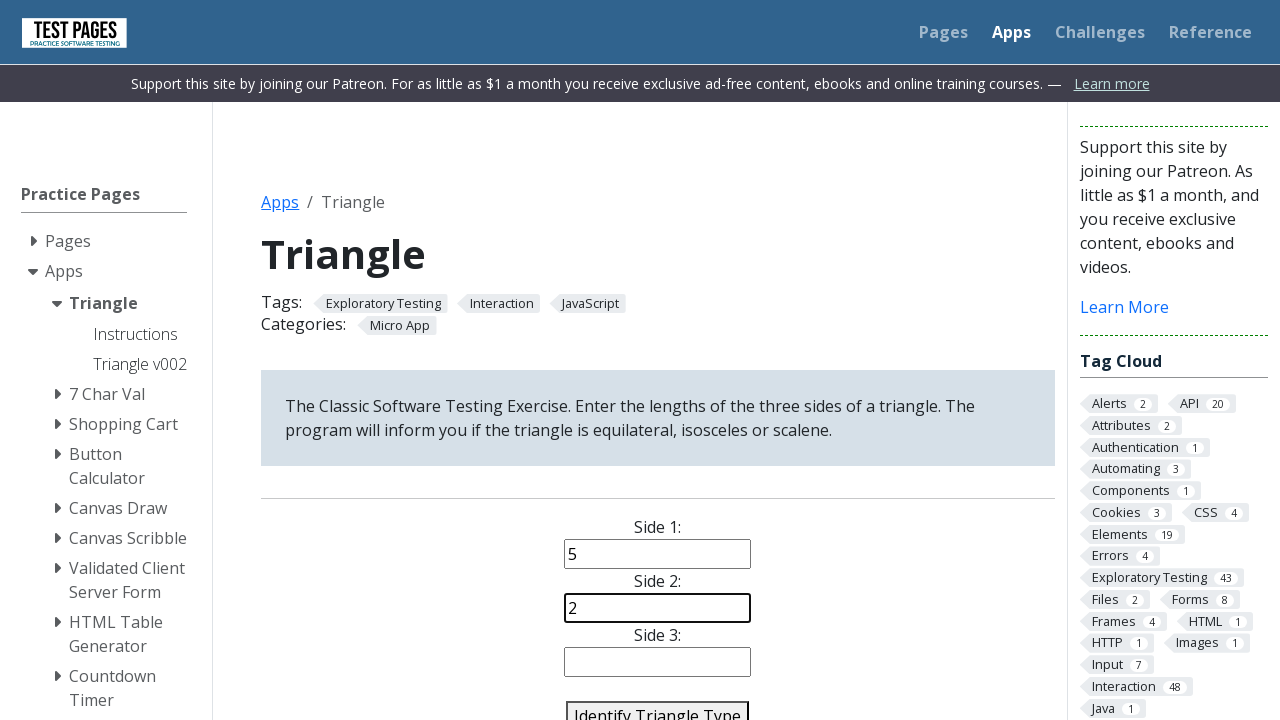

Filled side 3 input with value '5' on #side3
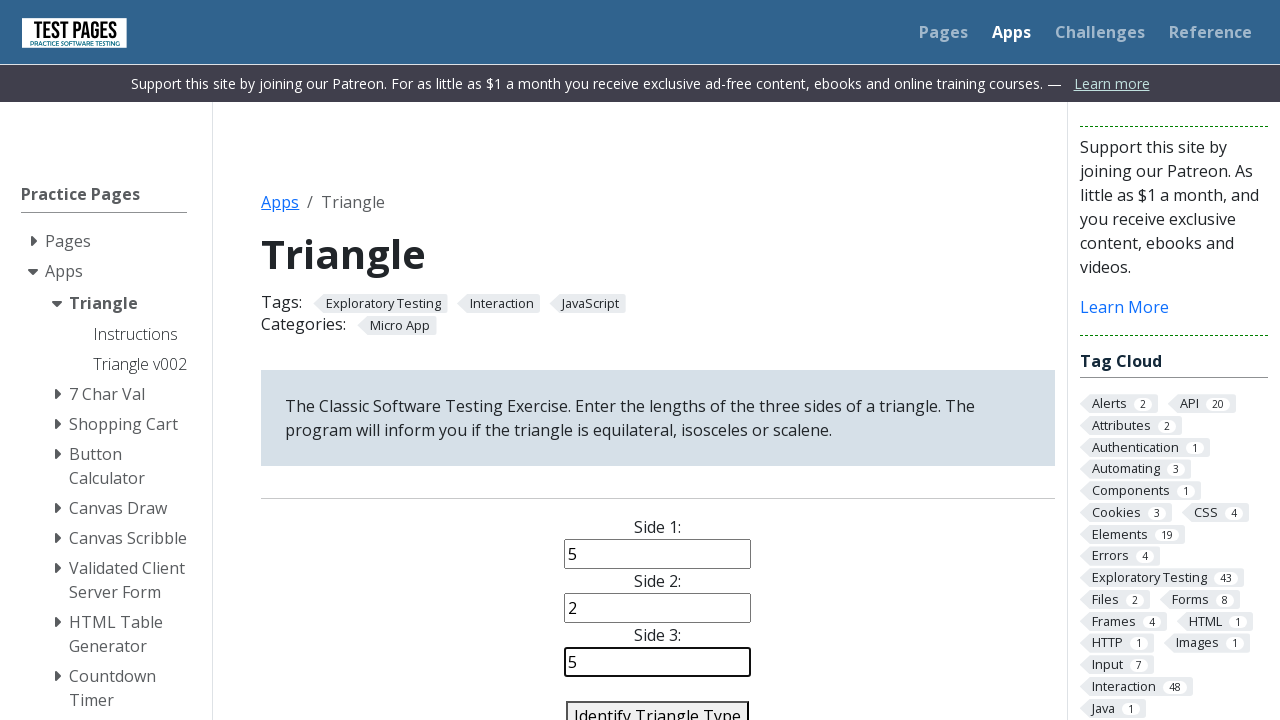

Clicked identify triangle button to classify the triangle at (658, 705) on #identify-triangle-action
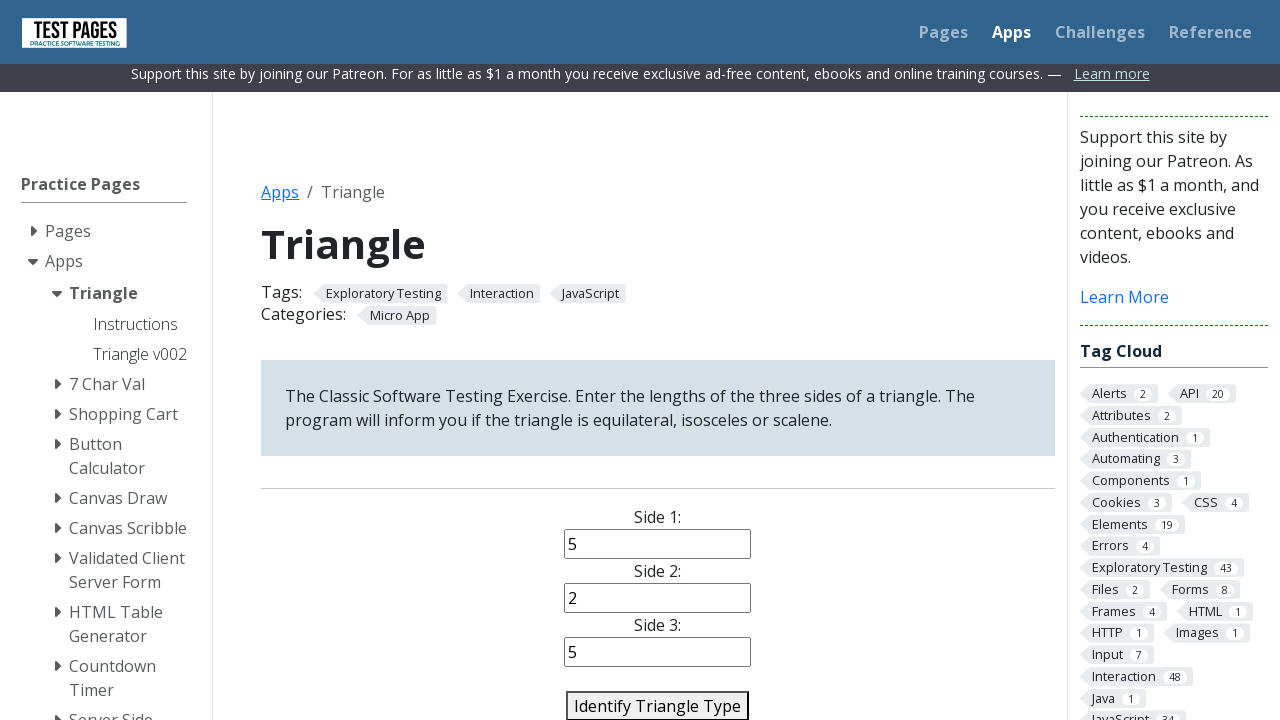

Triangle type result appeared on page
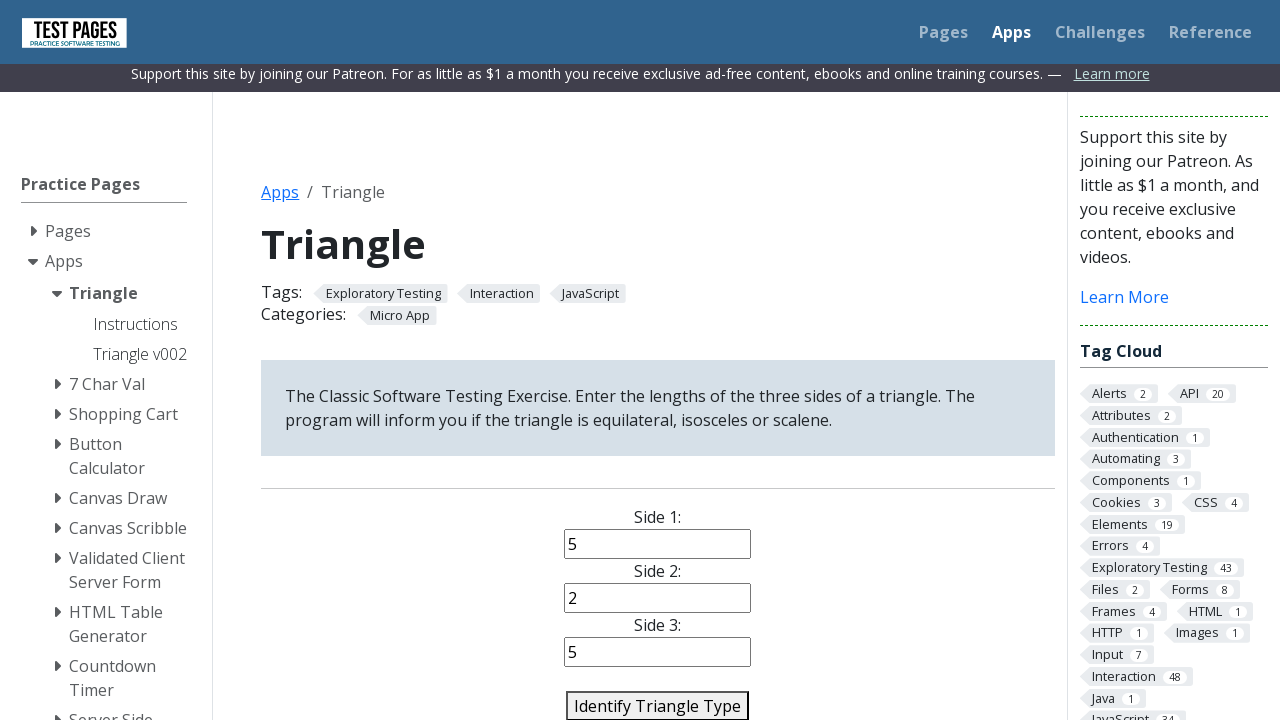

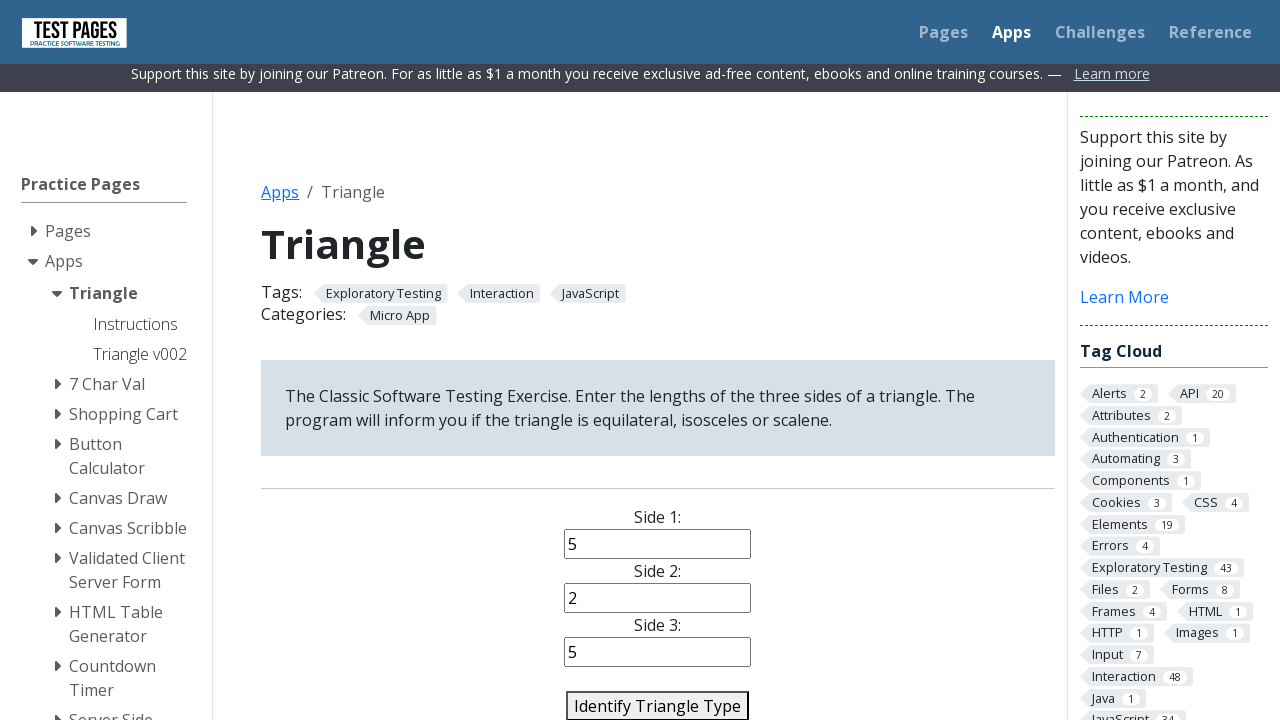